Tests a registration form by filling in first name, last name, and email fields, submitting the form, and verifying the success message is displayed.

Starting URL: http://suninjuly.github.io/registration1.html

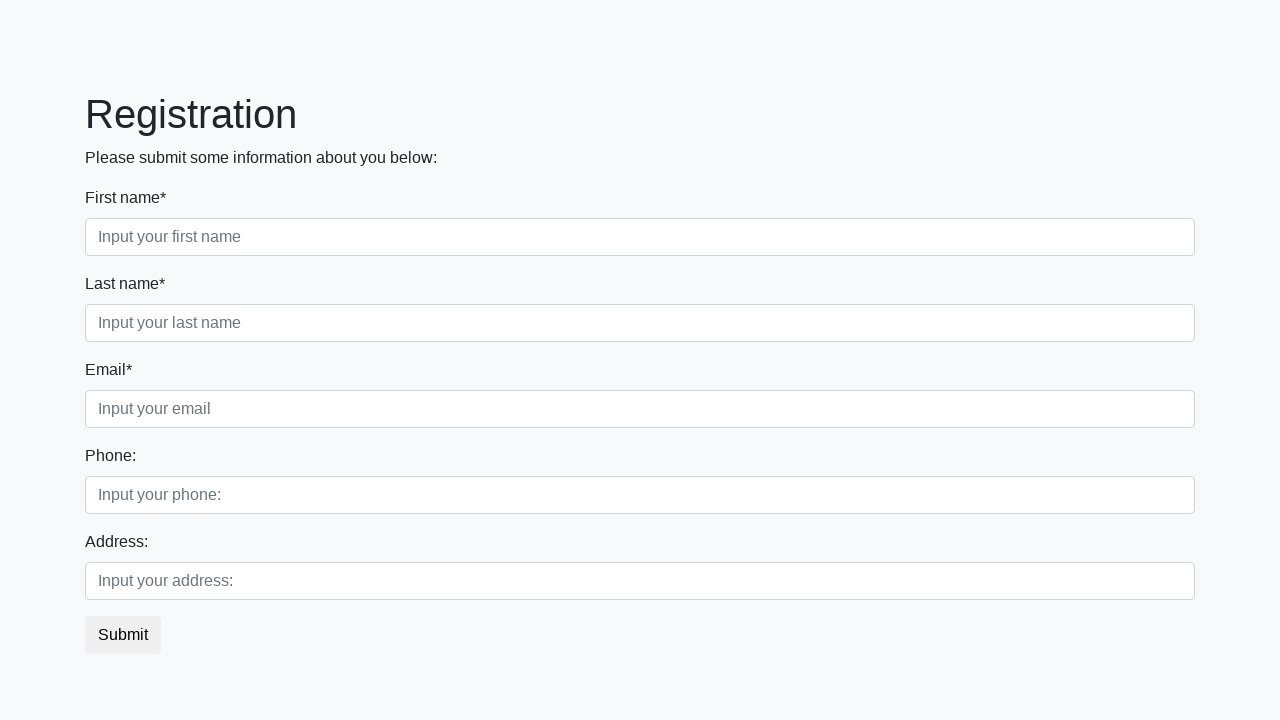

Filled first name field with 'Ivan' on .form-control.first
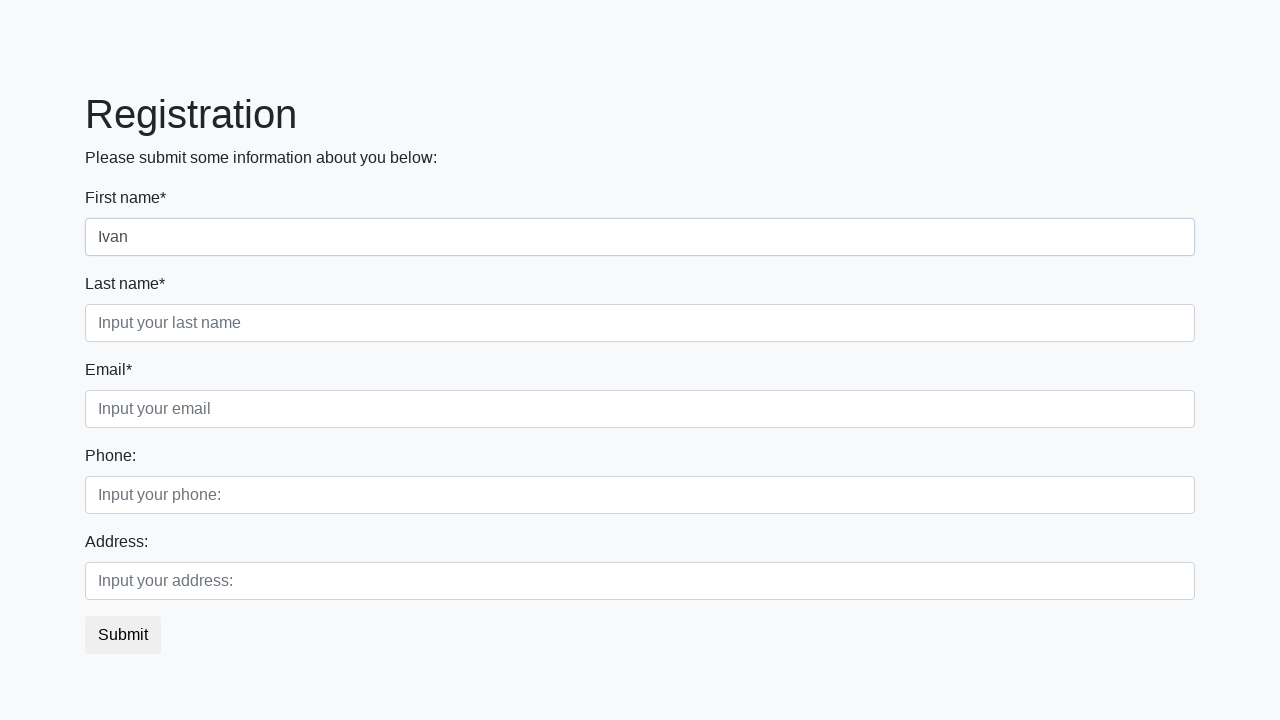

Filled last name field with 'Petrov' on .form-control.second
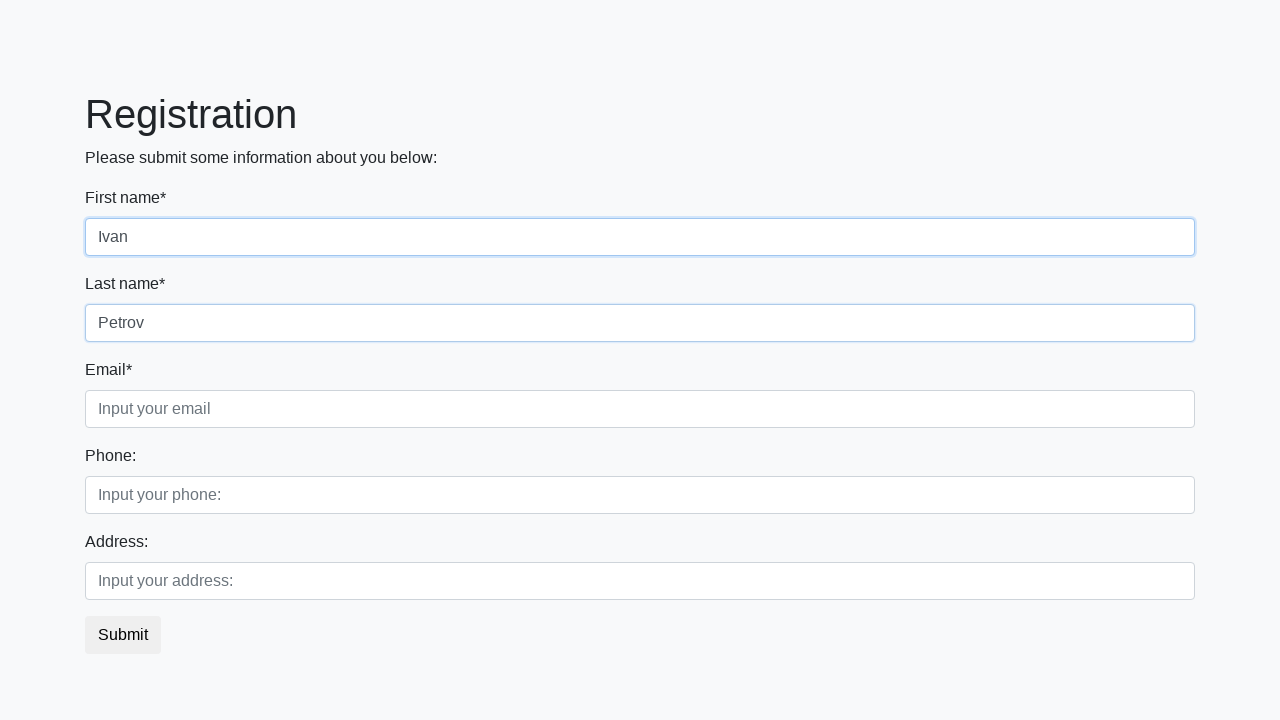

Filled email field with 'testuser@example.com' on .form-control.third
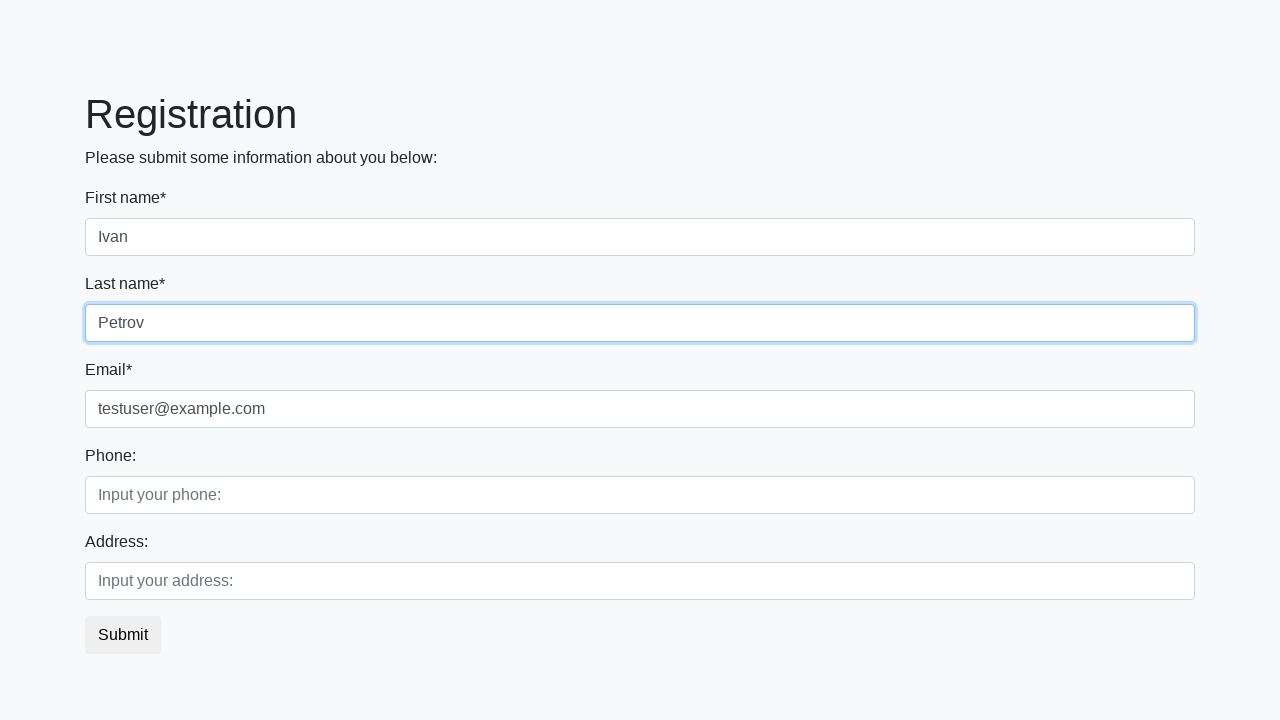

Clicked submit button to register at (123, 635) on button.btn
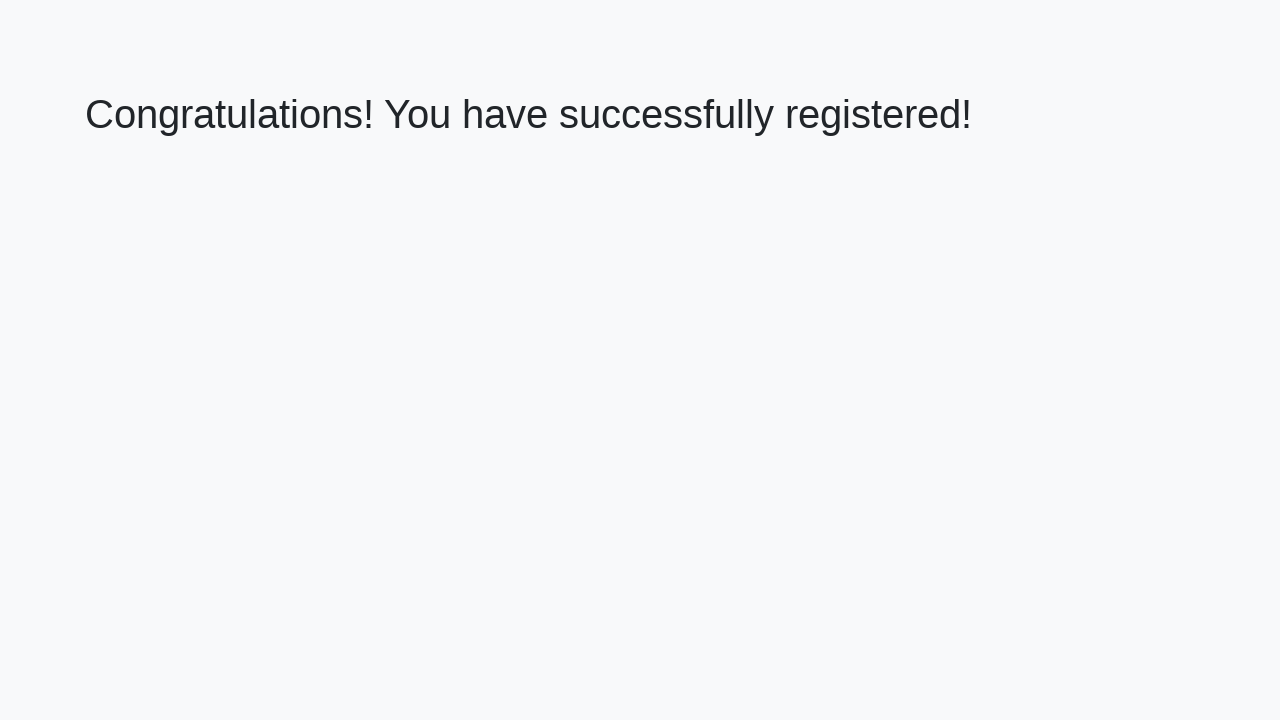

Success message header loaded
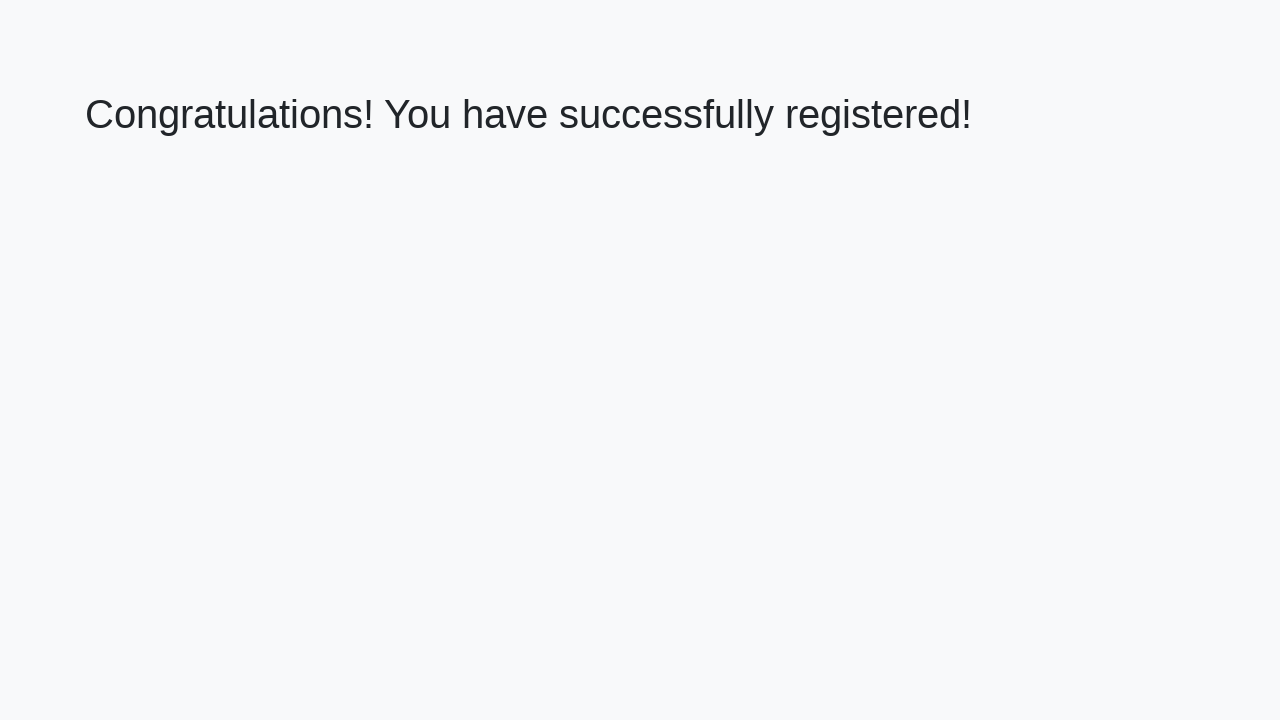

Retrieved success message text
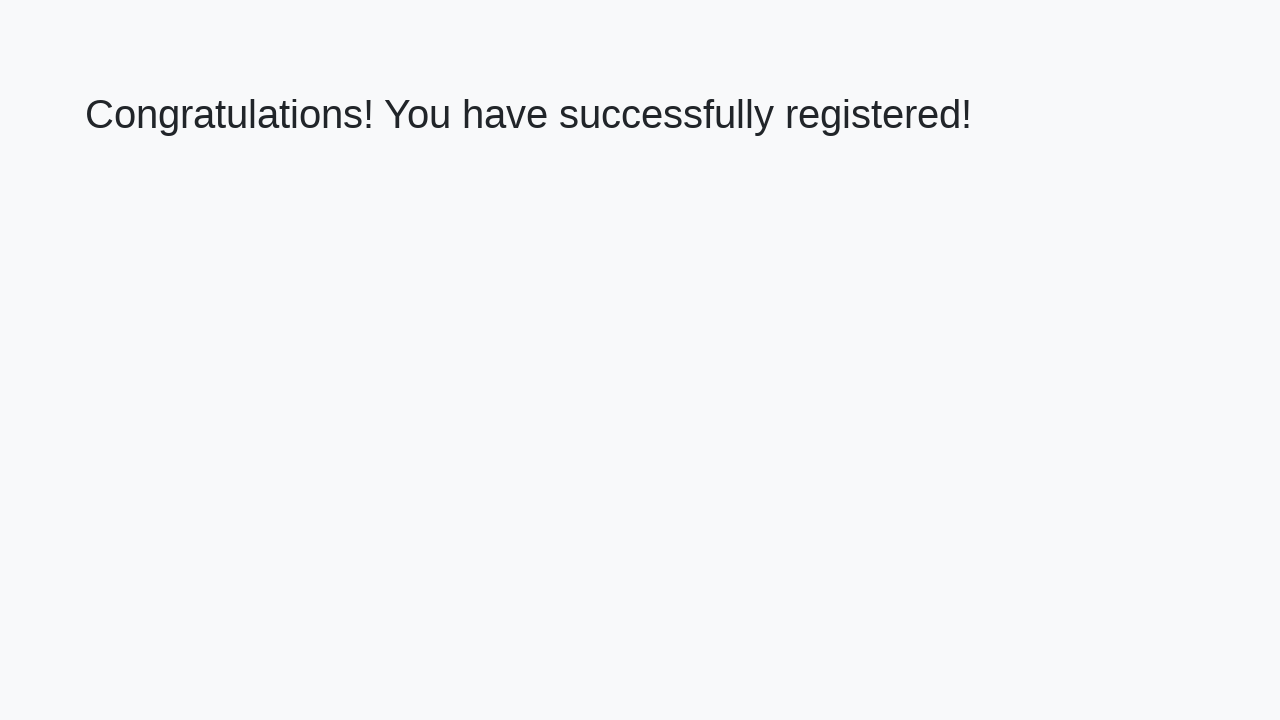

Verified success message: 'Congratulations! You have successfully registered!'
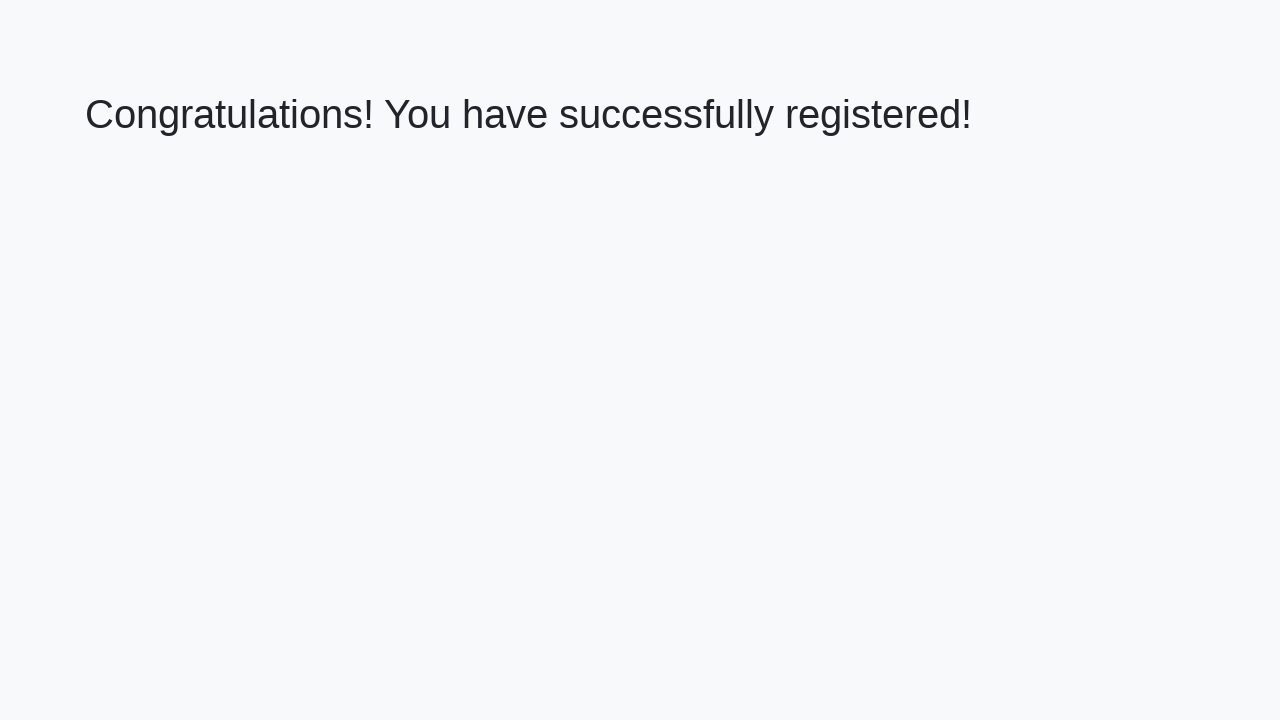

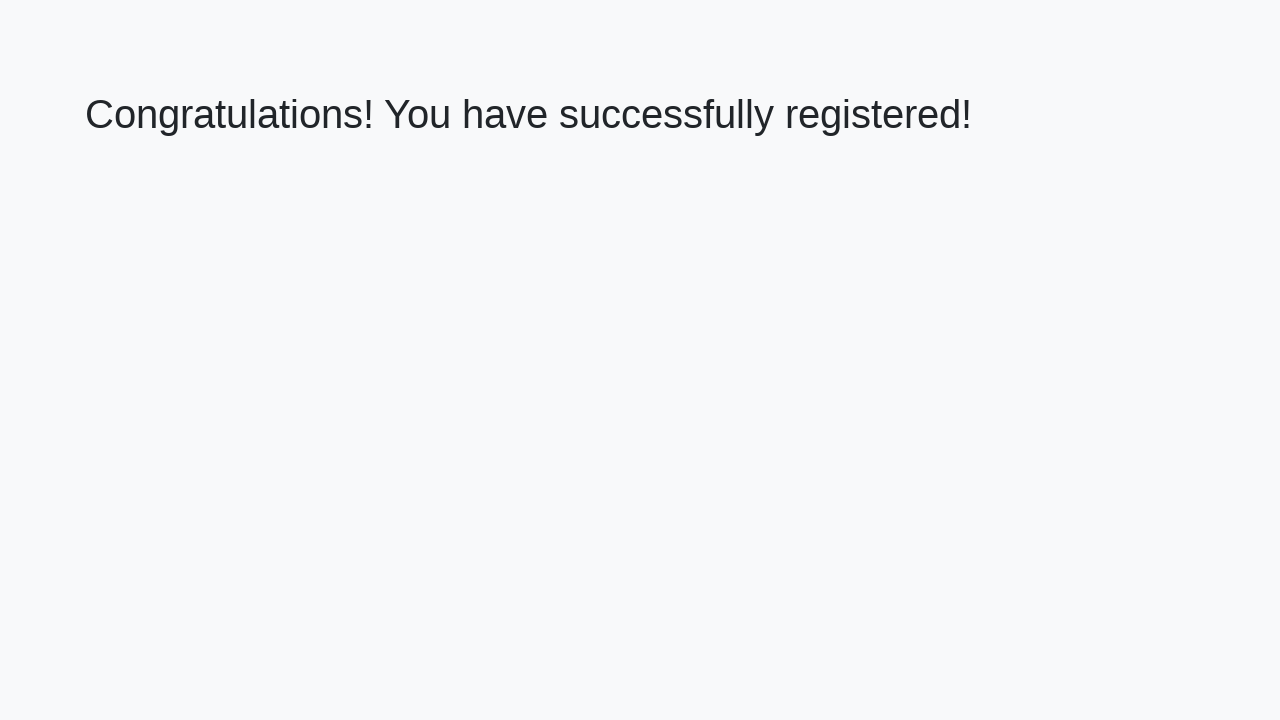